Tests dynamic content loading by clicking a Start button and verifying that "Hello World!" text becomes visible after the loading completes.

Starting URL: https://the-internet.herokuapp.com/dynamic_loading/1

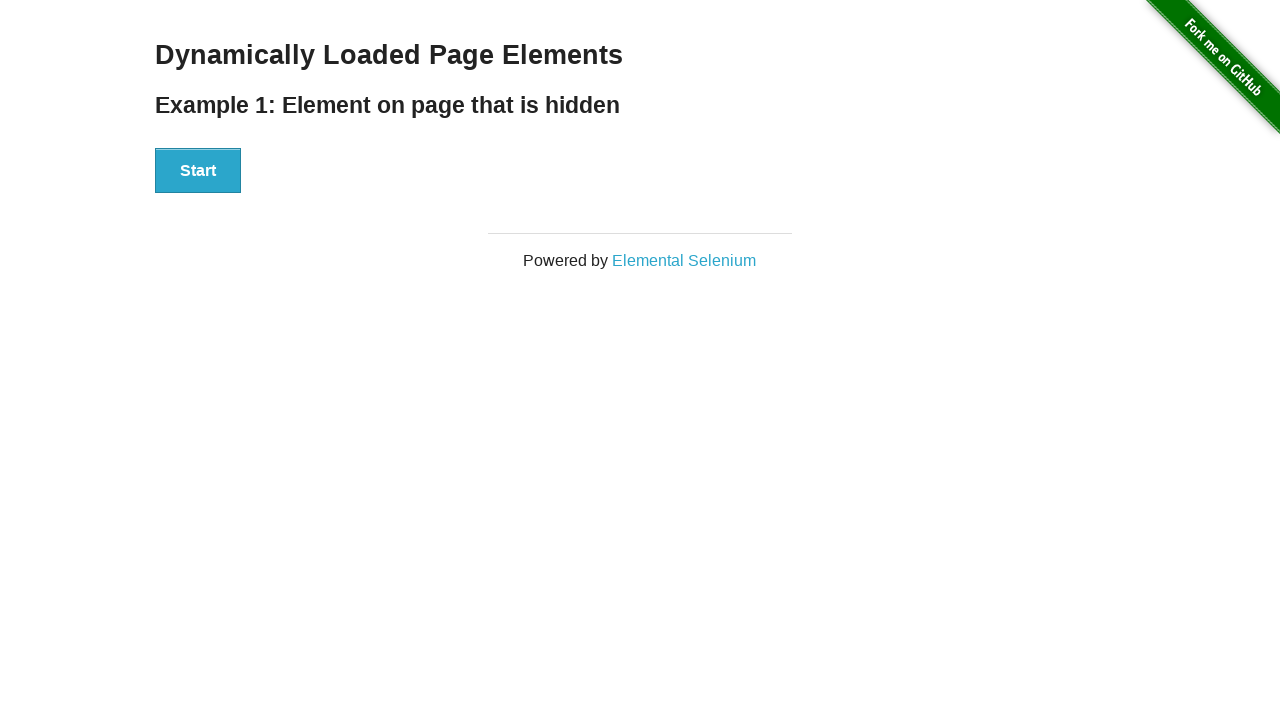

Clicked the Start button at (198, 171) on xpath=//button
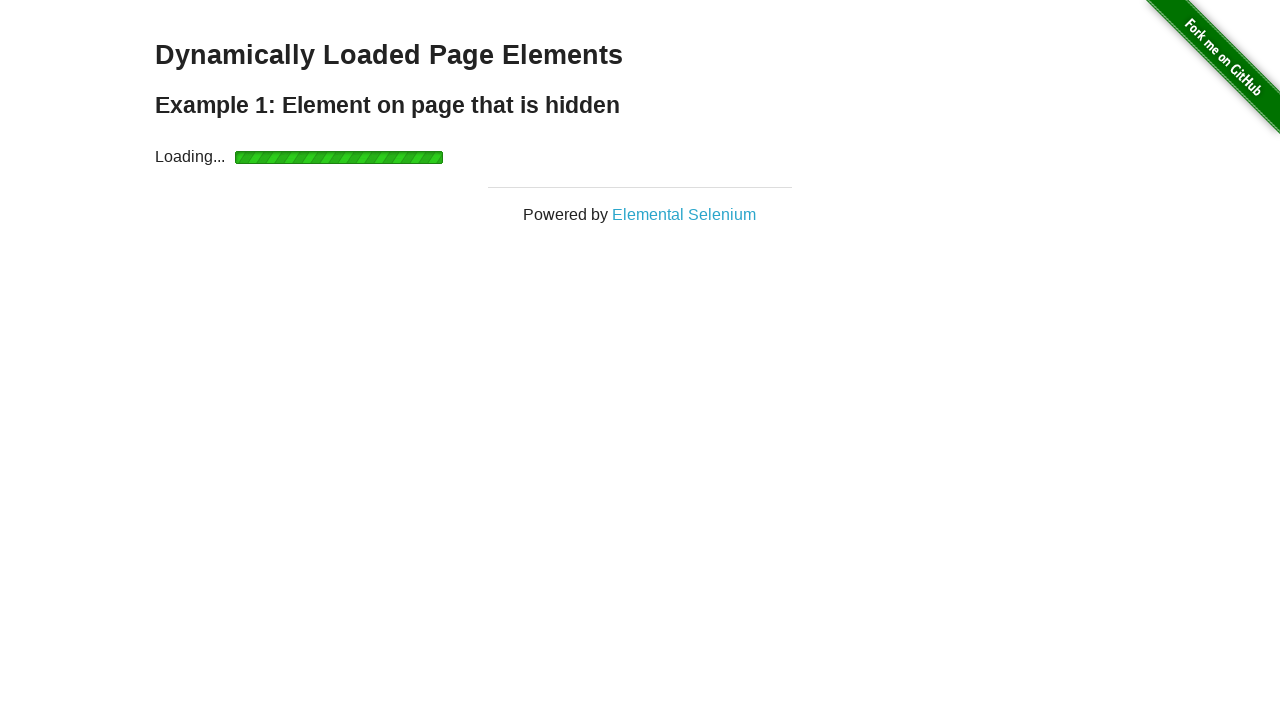

Waited for 'Hello World!' text to become visible
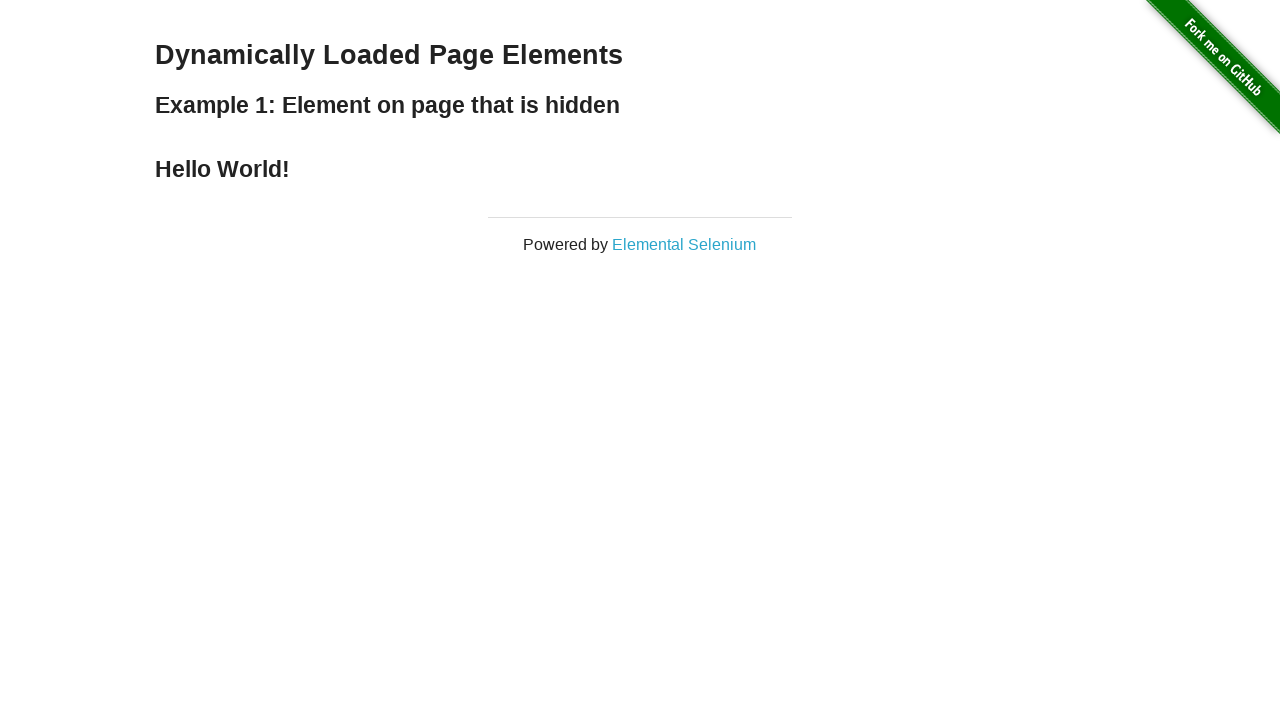

Located the 'Hello World!' element
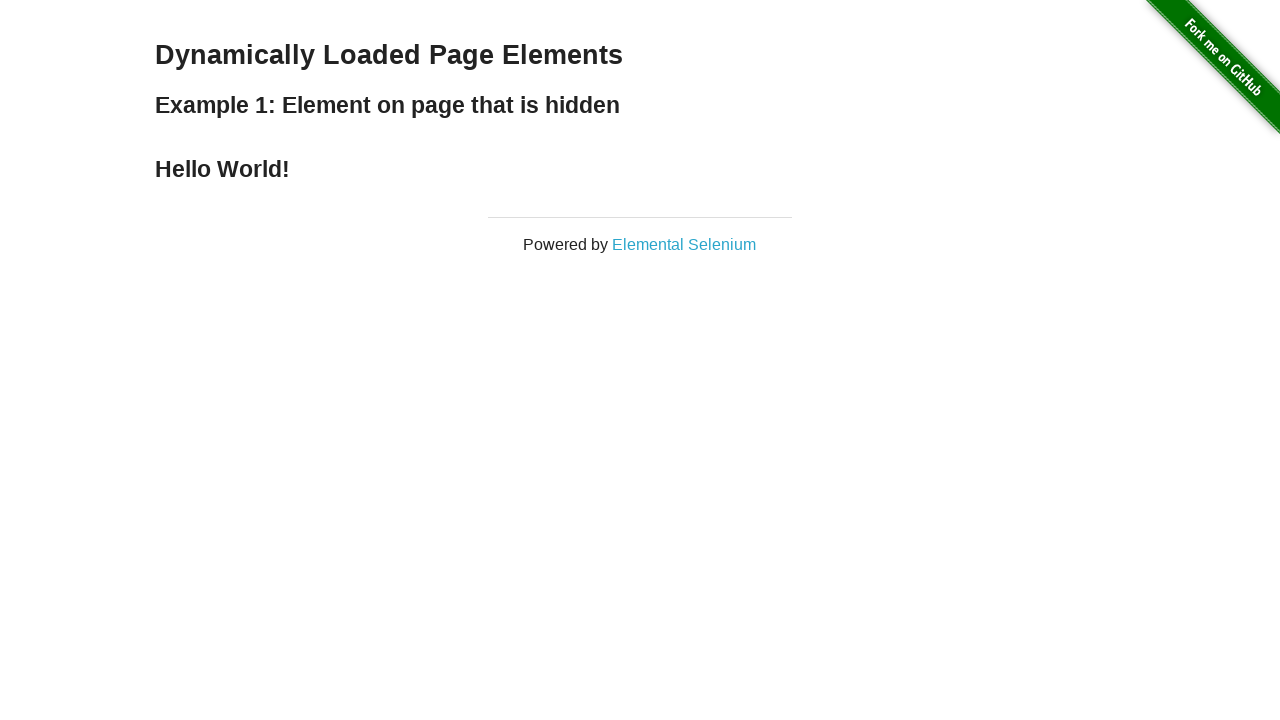

Verified that the element contains 'Hello World!' text
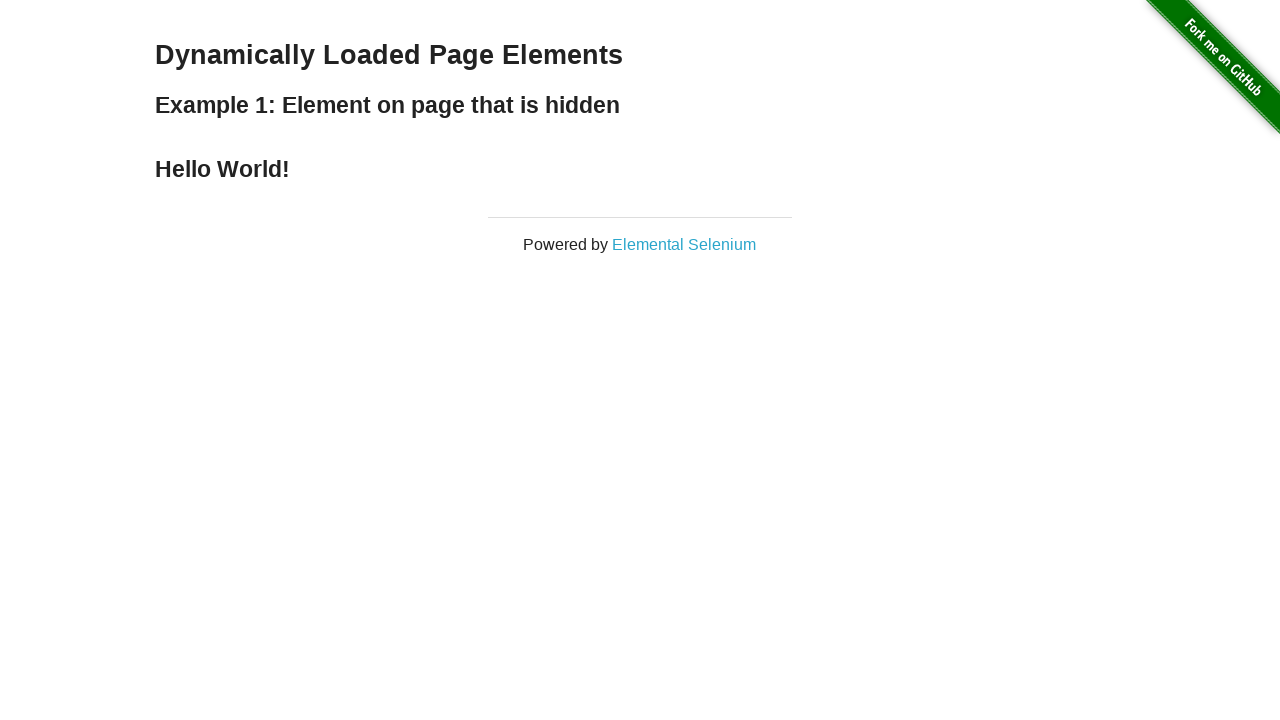

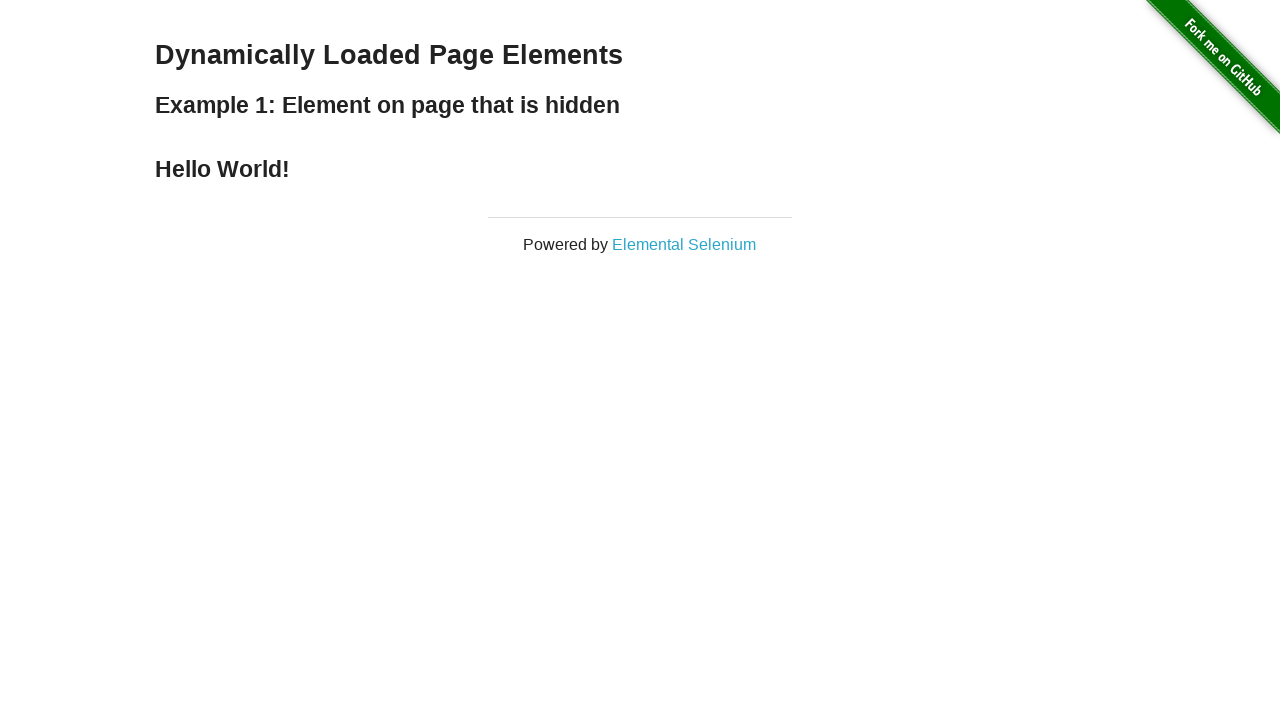